Tests dropdown menu functionality by selecting a country option from a select element on a demo site

Starting URL: http://www.globalsqa.com/demo-site/select-dropdown-menu/

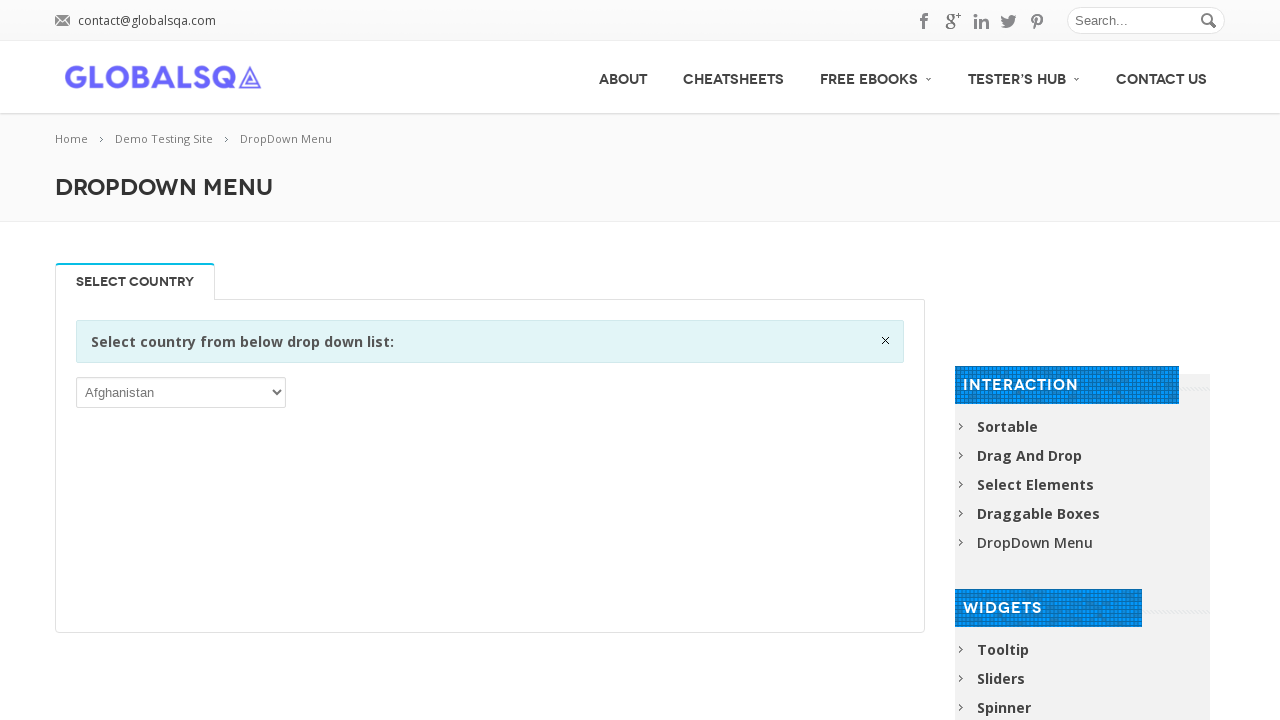

Navigated to dropdown demo page
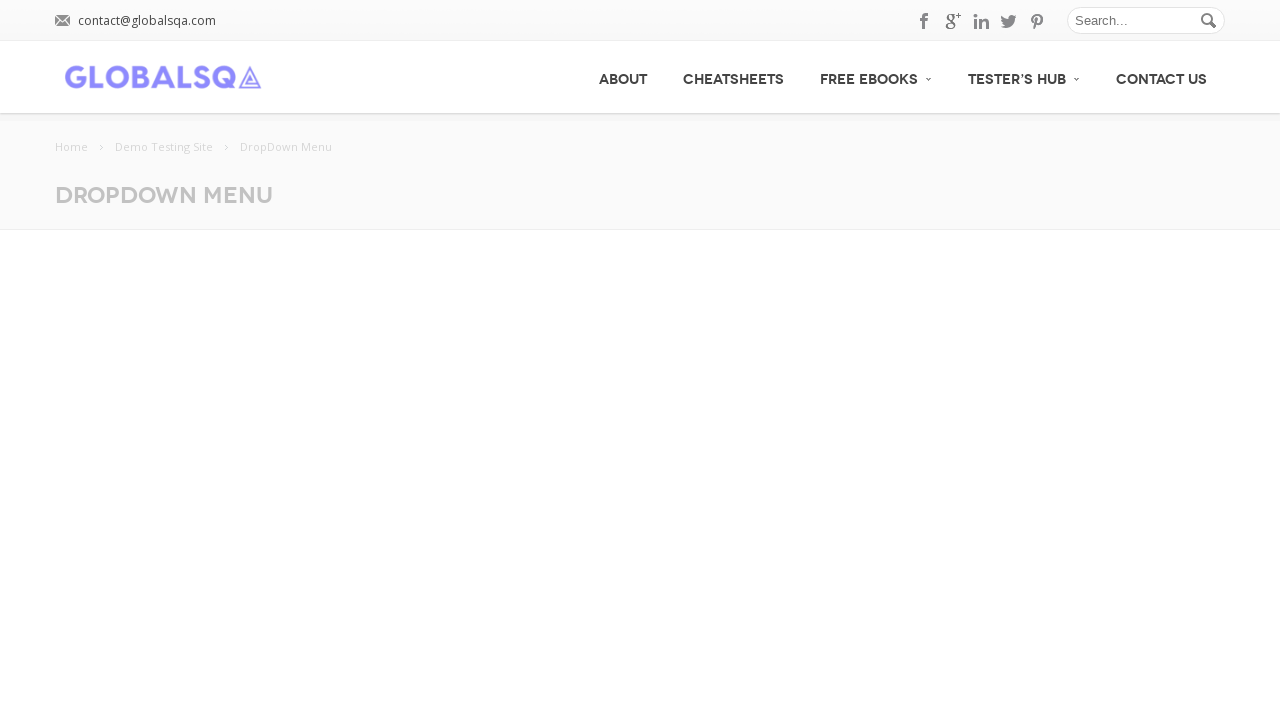

Selected 'Argentina' from the dropdown menu on //*[@id="post-2646"]/div[2]/div/div/div/p/select
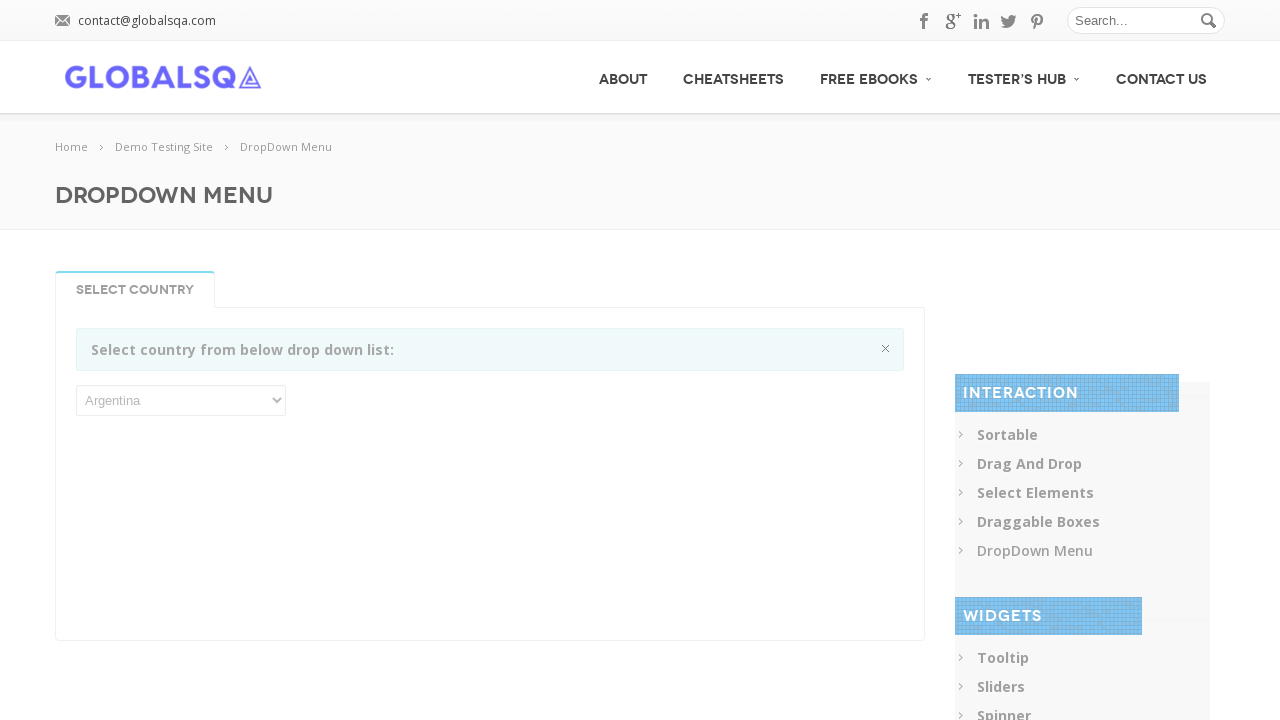

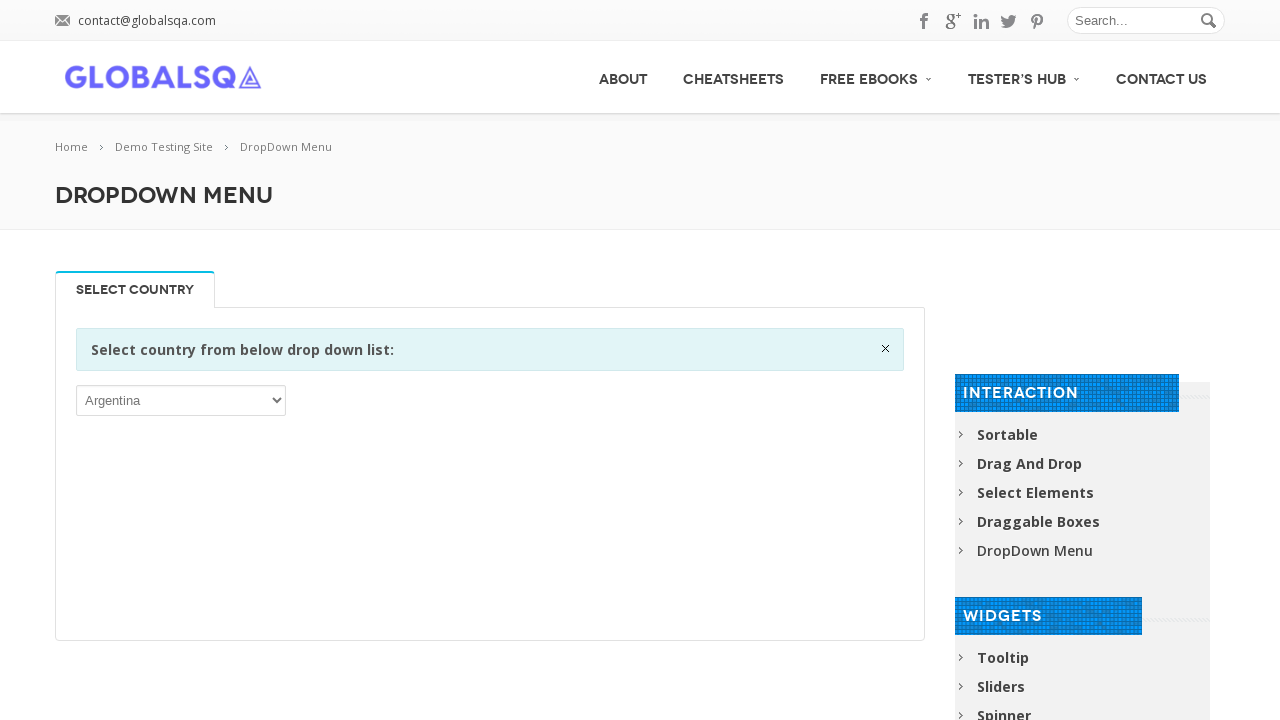